Tests radio button selection functionality by clicking the third radio button and verifying it is selected

Starting URL: https://www.rahulshettyacademy.com/AutomationPractice

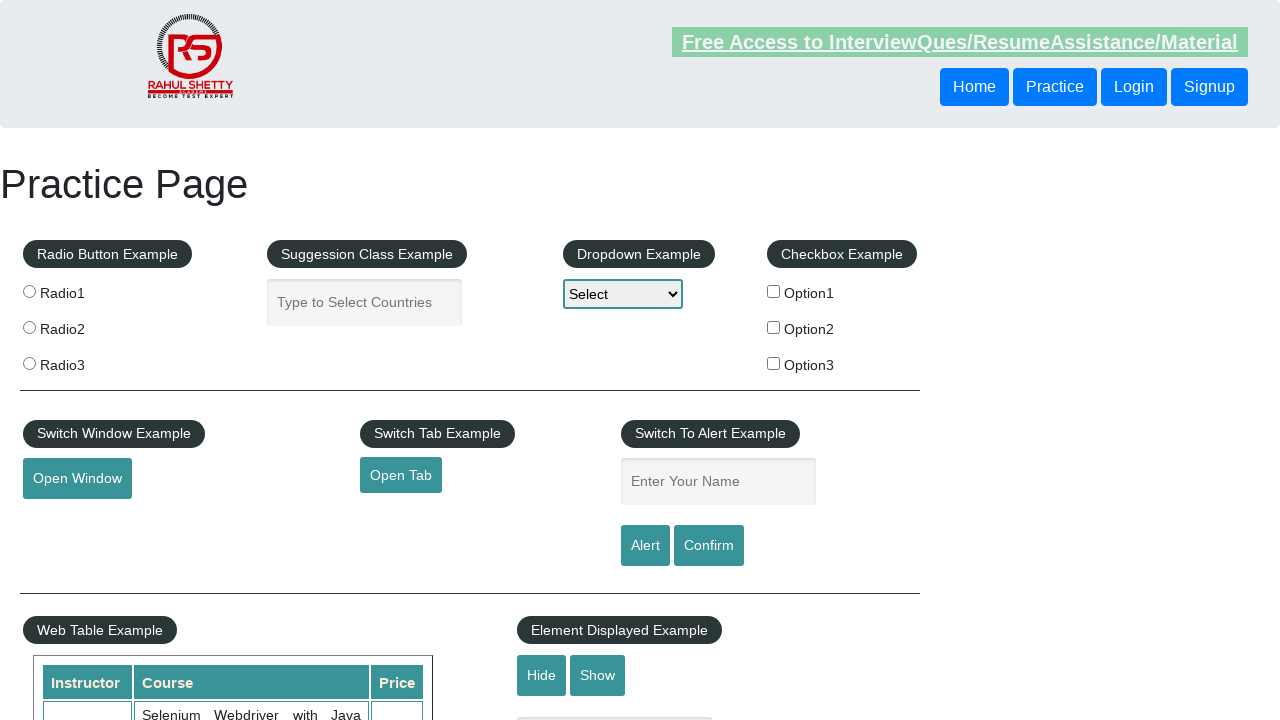

Located all radio buttons with name 'radioButton'
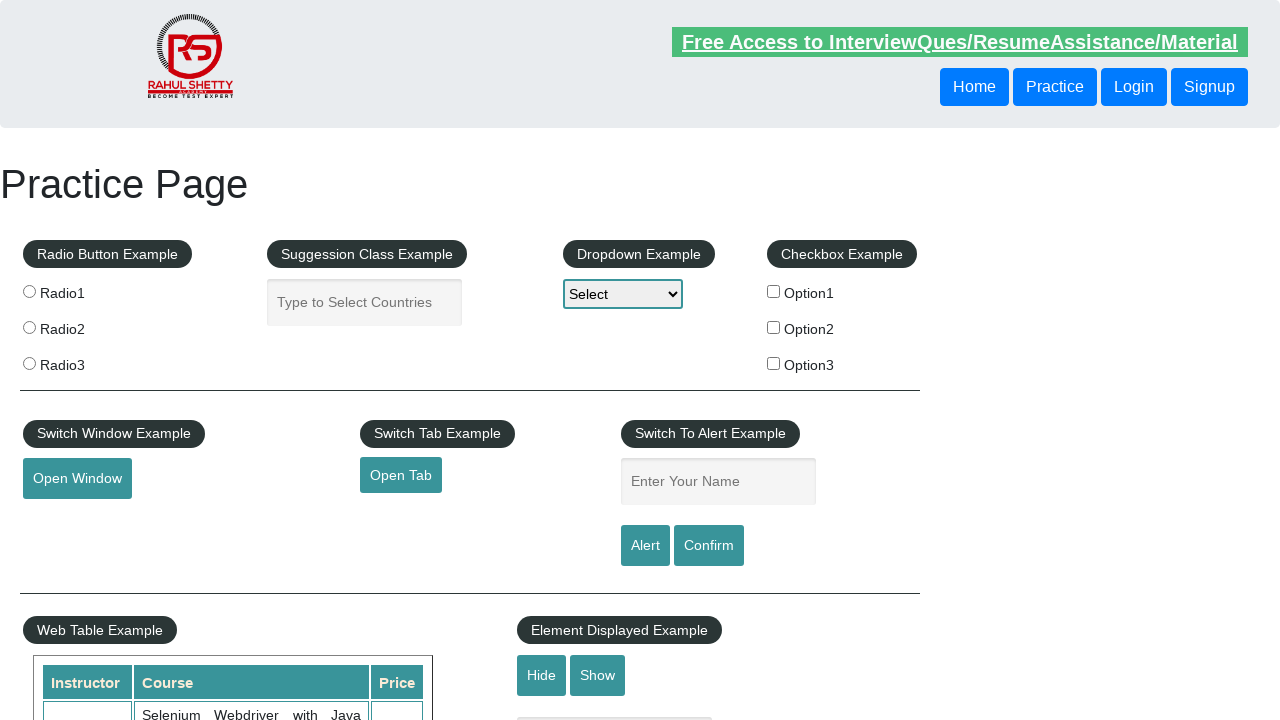

Clicked the third radio button at (29, 363) on input[name='radioButton'] >> nth=2
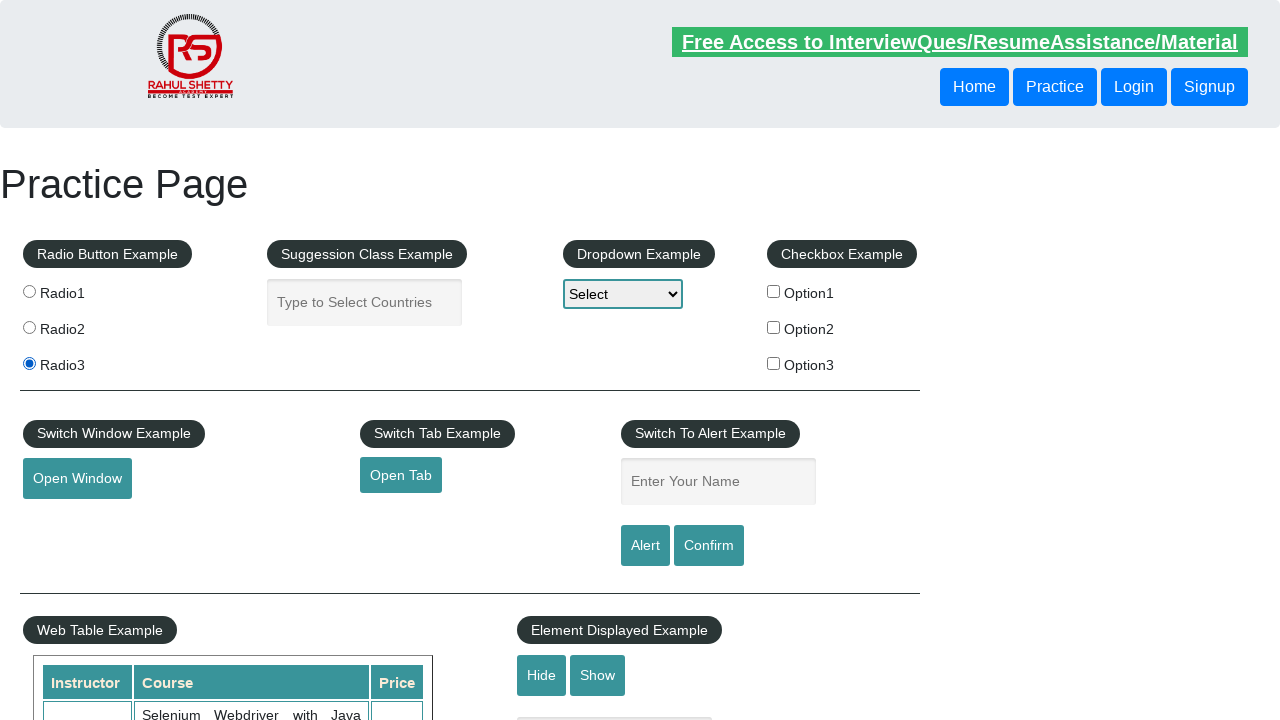

Verified that the third radio button is selected
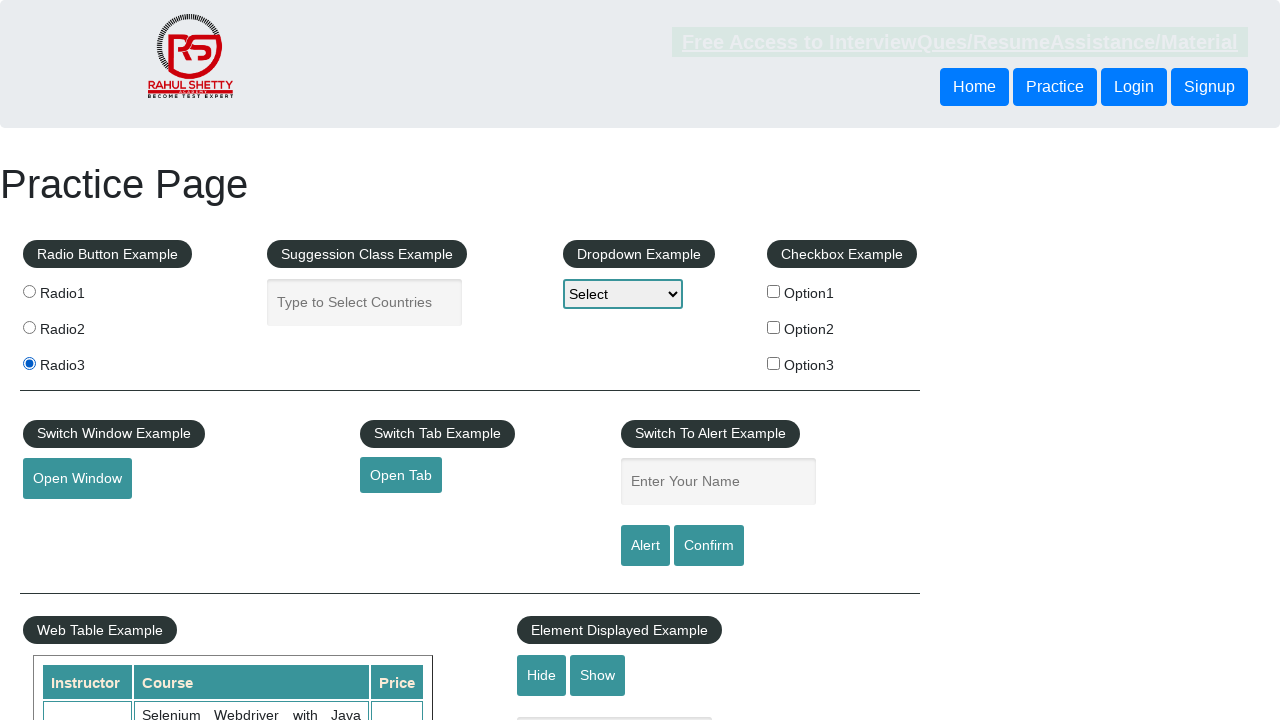

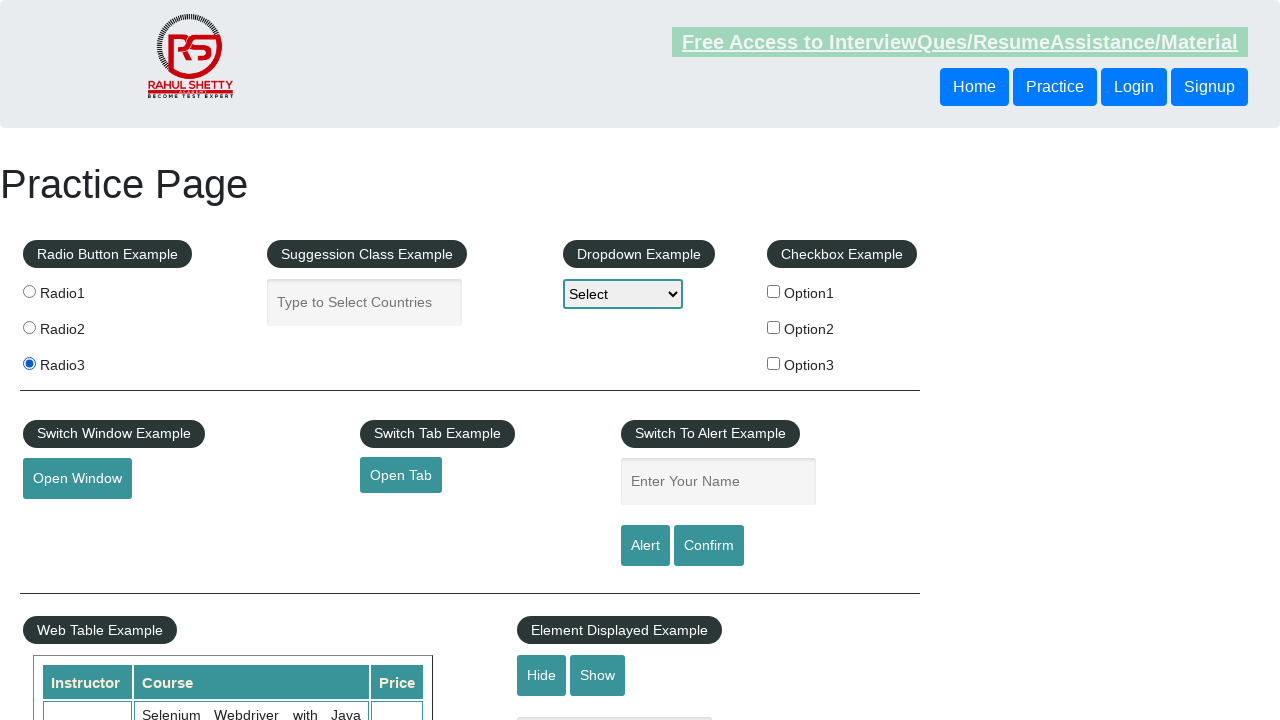